Tests checkbox and radio button interactions on the Bootswatch default theme demo page by checking/unchecking a checkbox and selecting between two radio button options.

Starting URL: https://bootswatch.com/default/

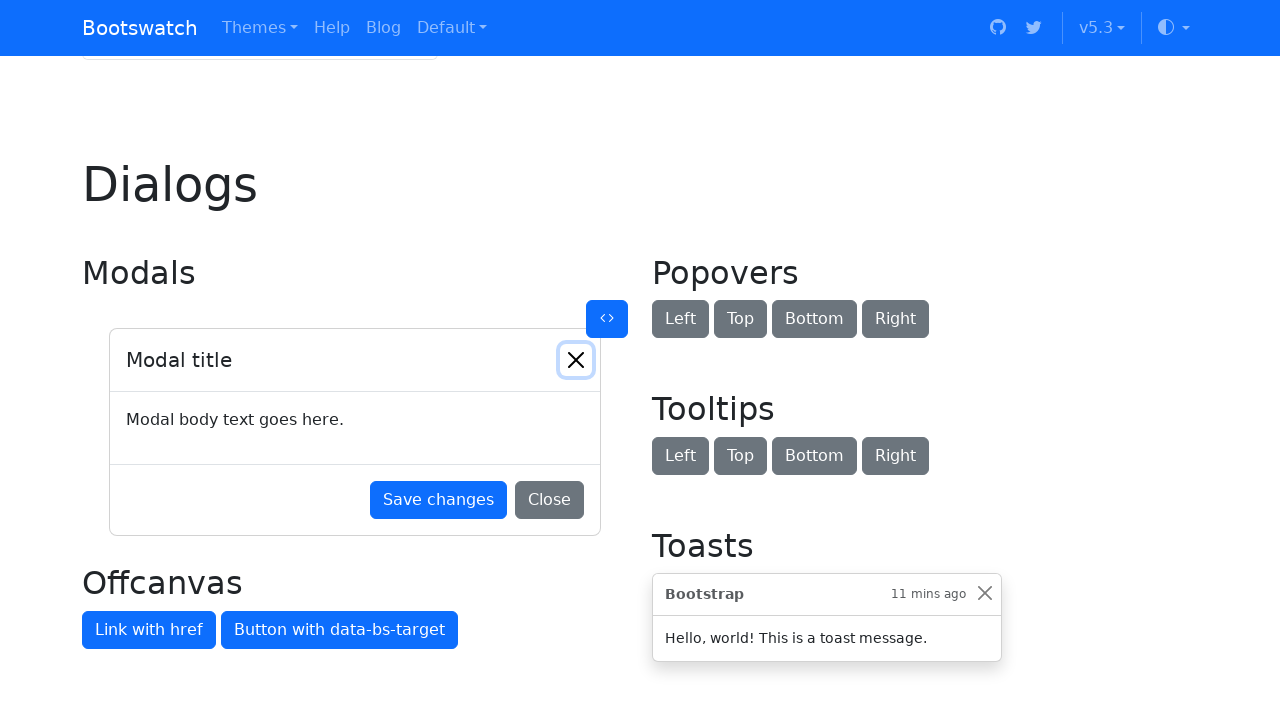

Located default checkbox element
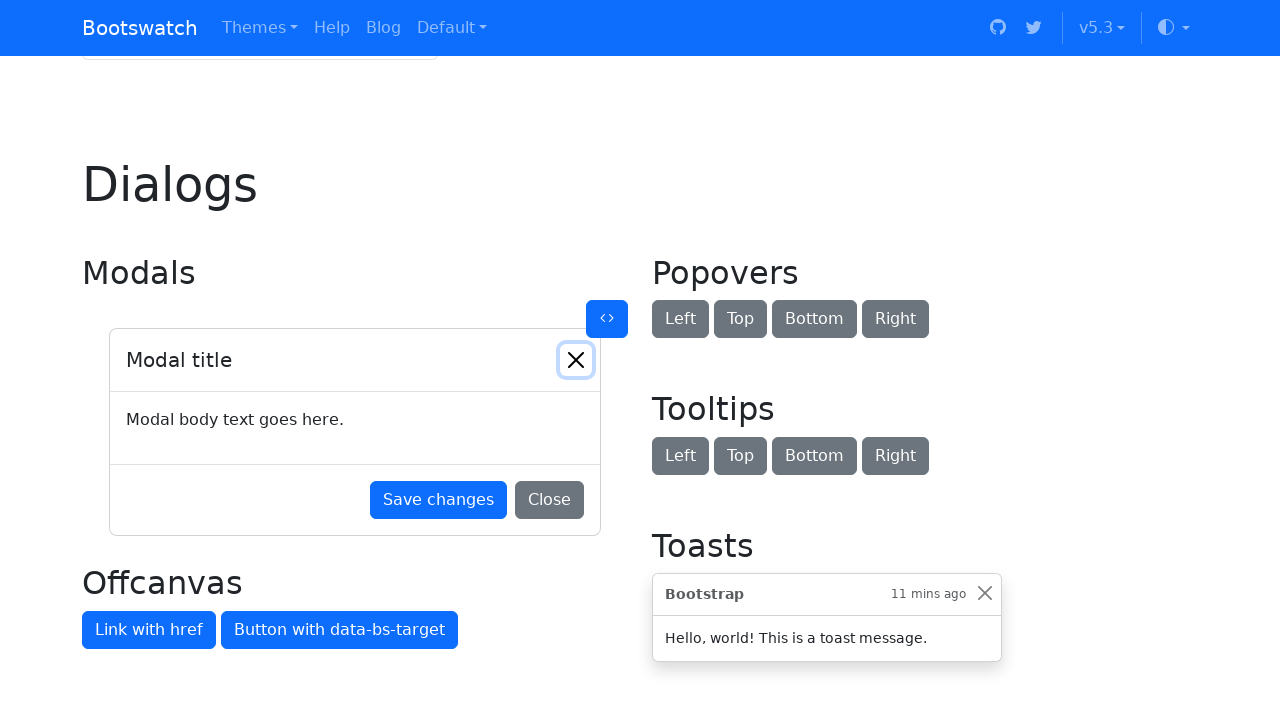

Checked the default checkbox at (90, 361) on internal:role=checkbox[name="Default checkbox"i]
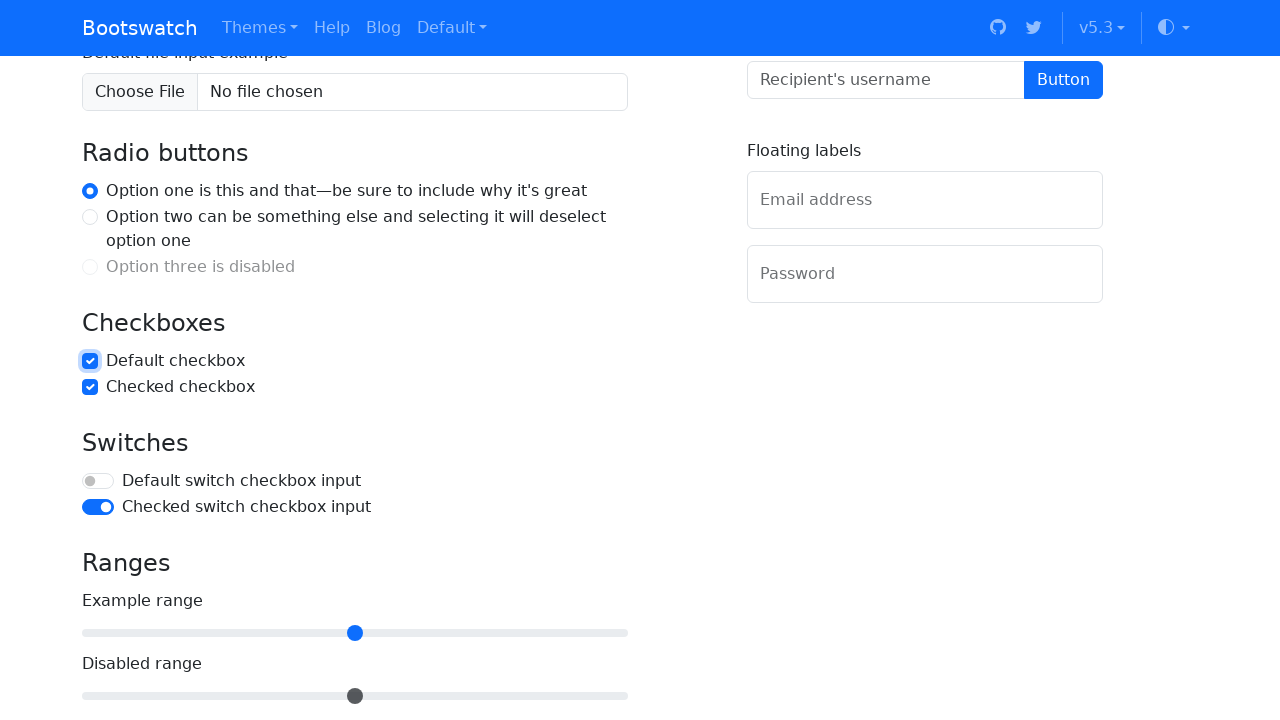

Unchecked the default checkbox at (90, 361) on internal:role=checkbox[name="Default checkbox"i]
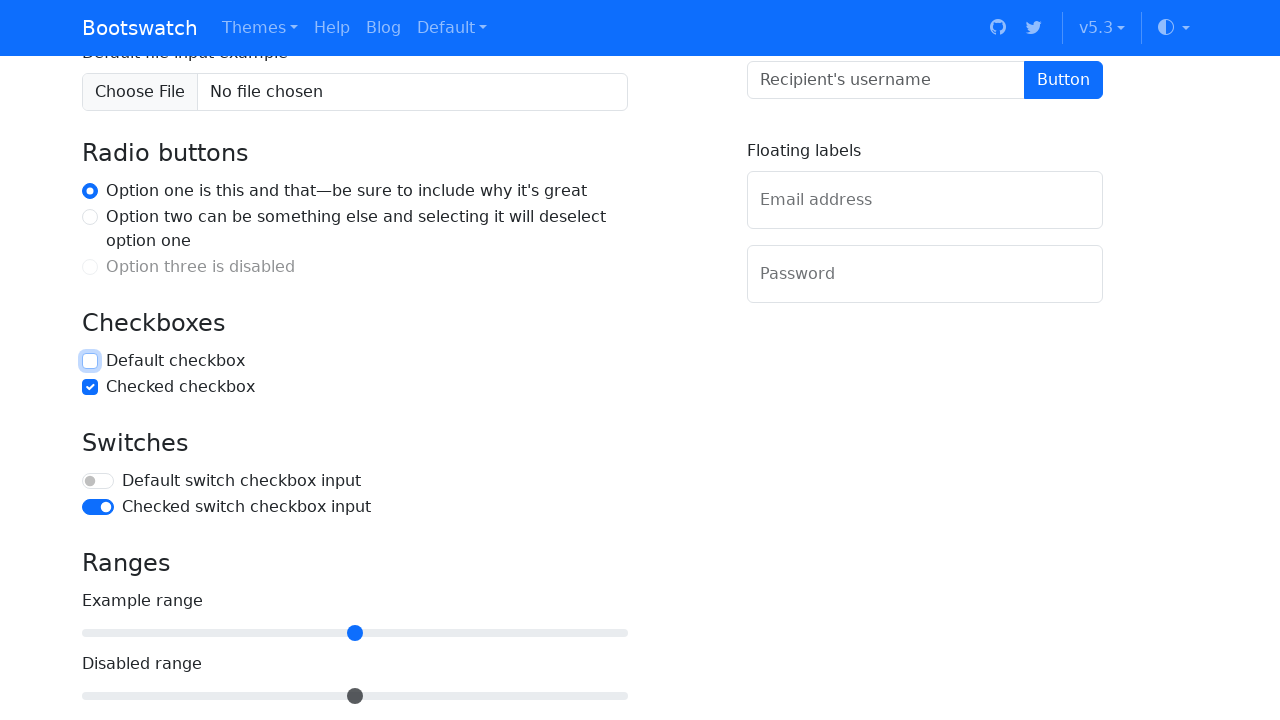

Located first radio button option
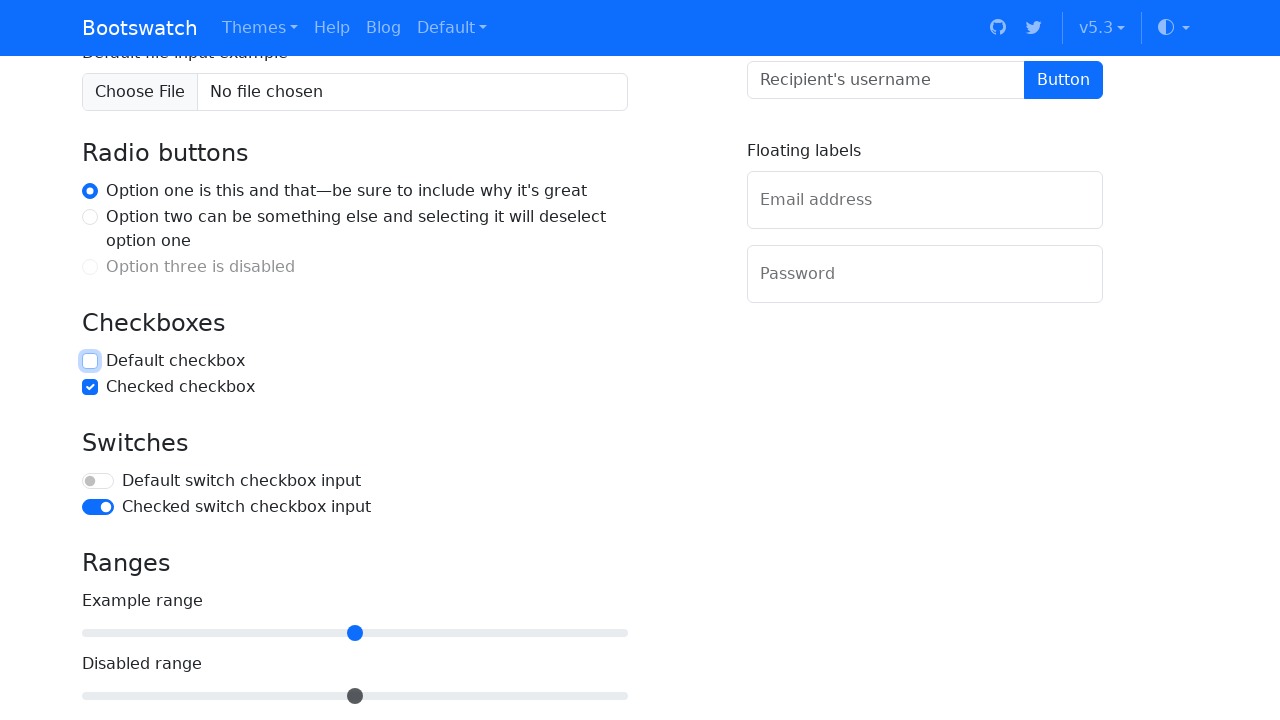

Selected first radio button option on internal:label="Option one is this and that\u2014be sure to include why it's gre
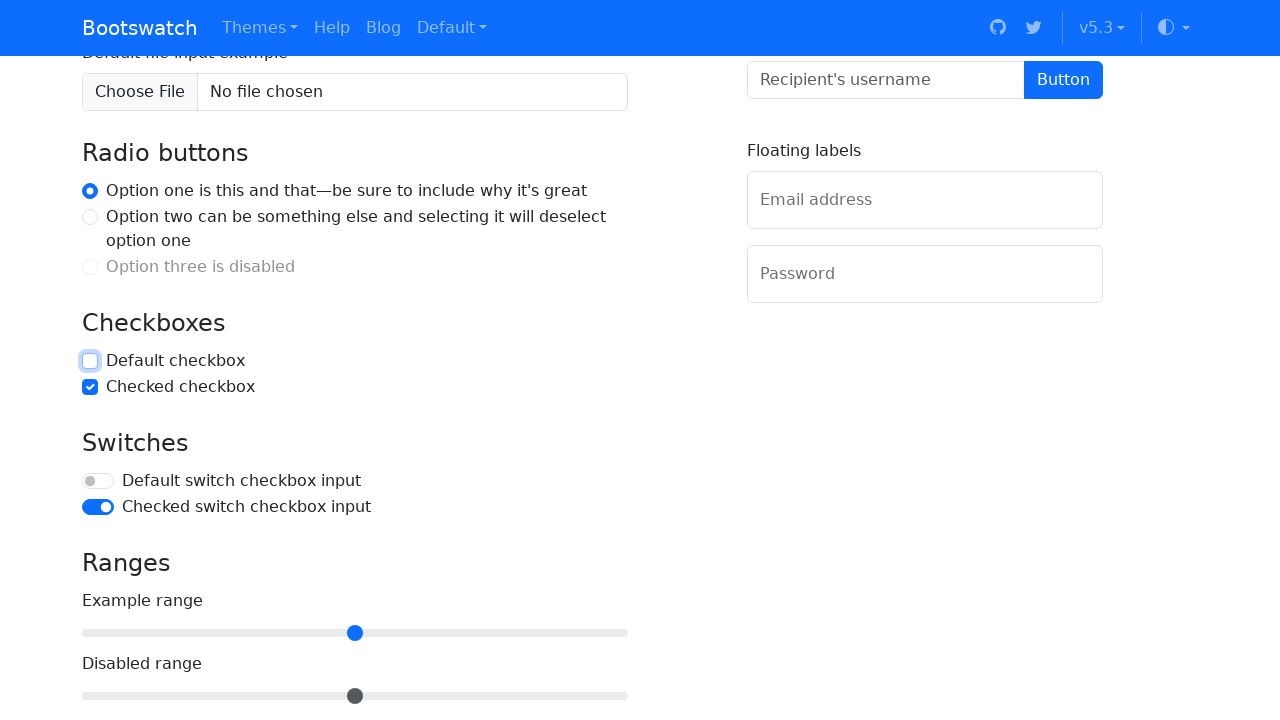

Located second radio button option
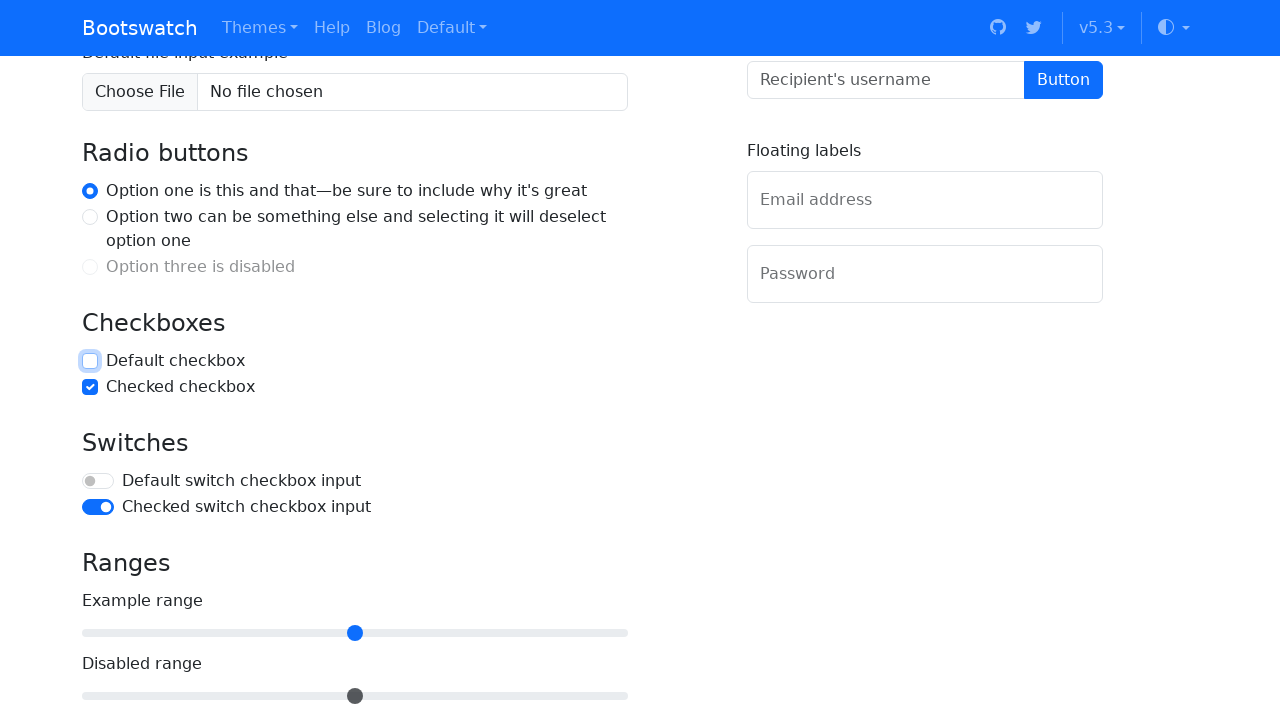

Selected second radio button option, deselecting the first at (90, 217) on internal:label="Option two can be something else and selecting it will deselect 
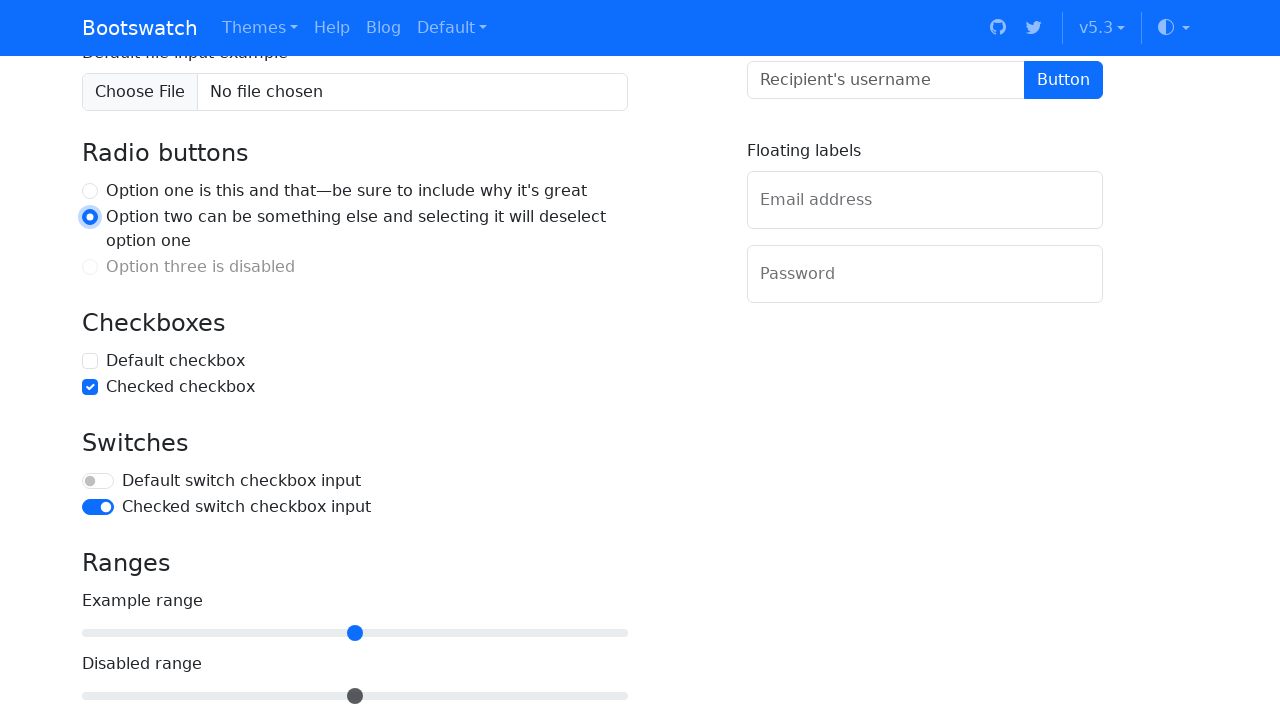

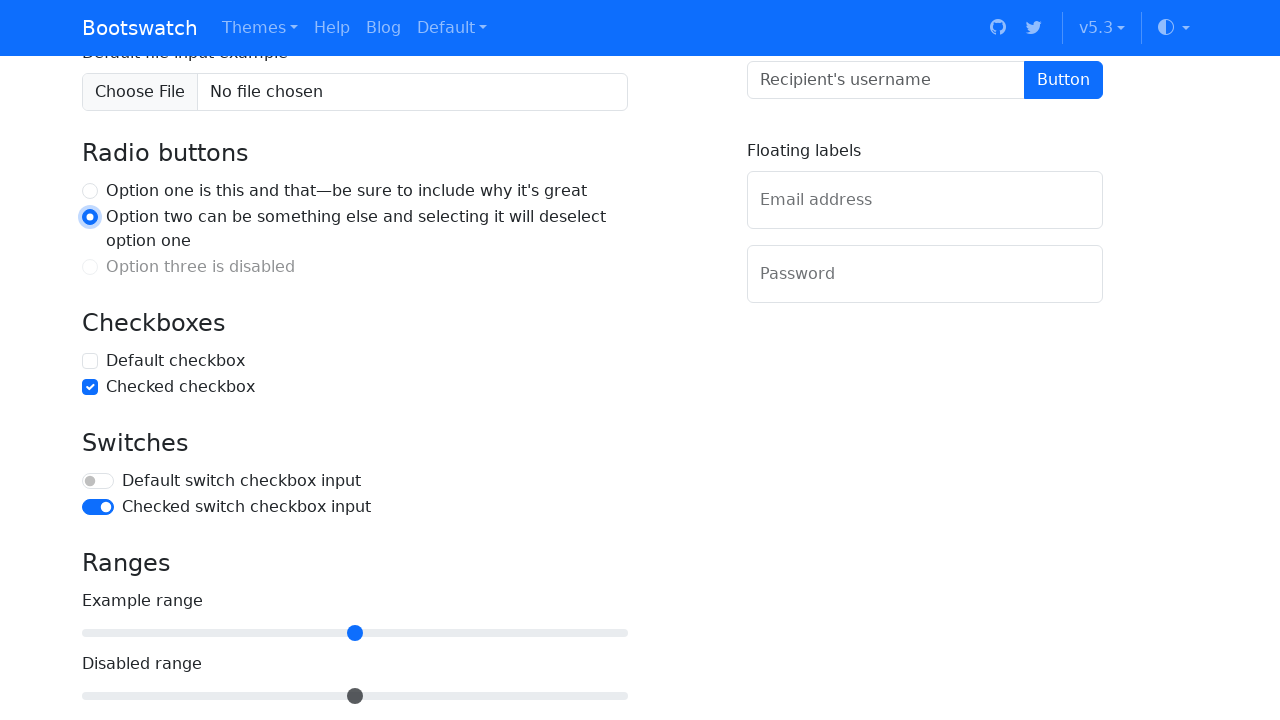